Tests a slow calculator by setting a delay of 45 seconds, performing addition (7+8), and verifying the result equals 15

Starting URL: https://bonigarcia.dev/selenium-webdriver-java/slow-calculator.html

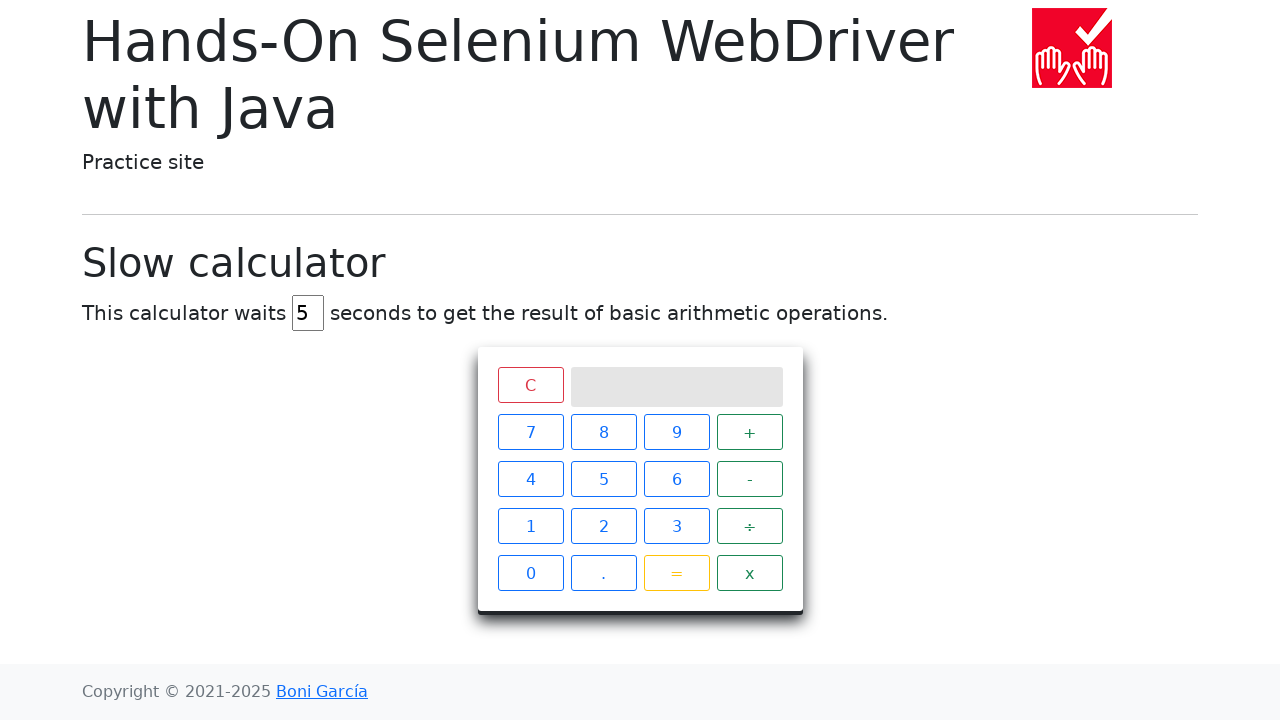

Cleared the delay input field on #delay
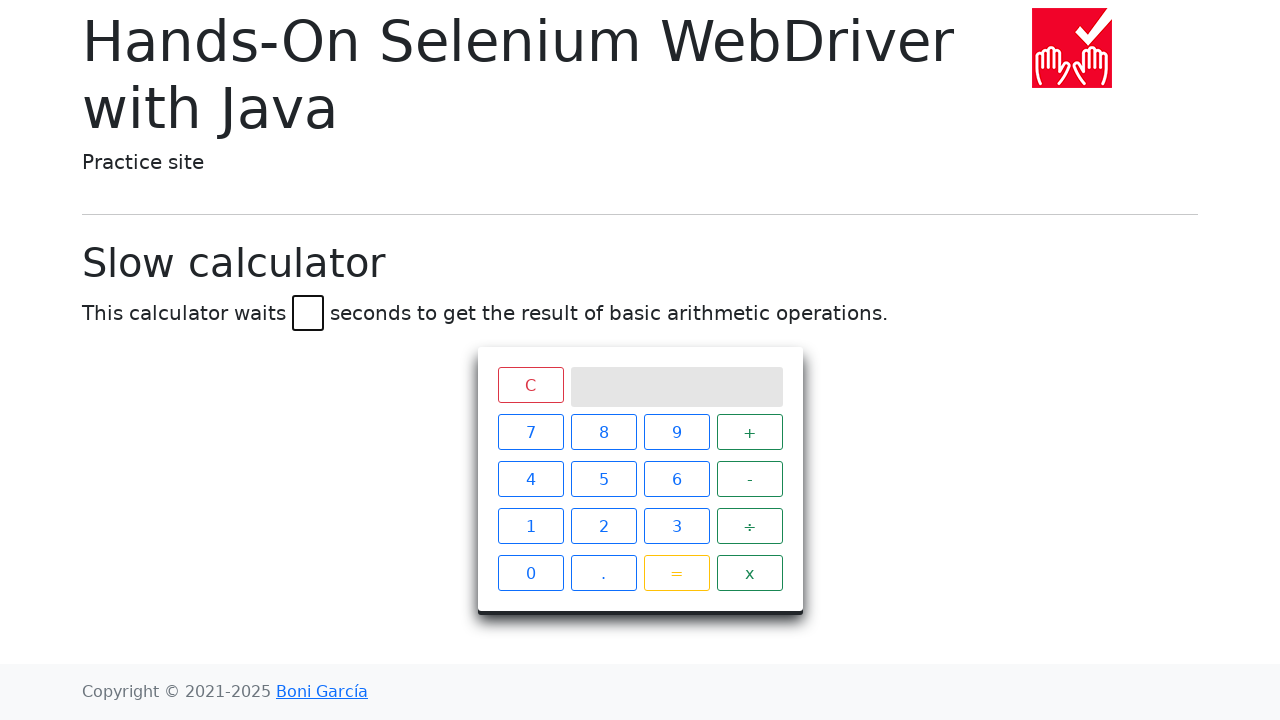

Set delay value to 45 seconds on #delay
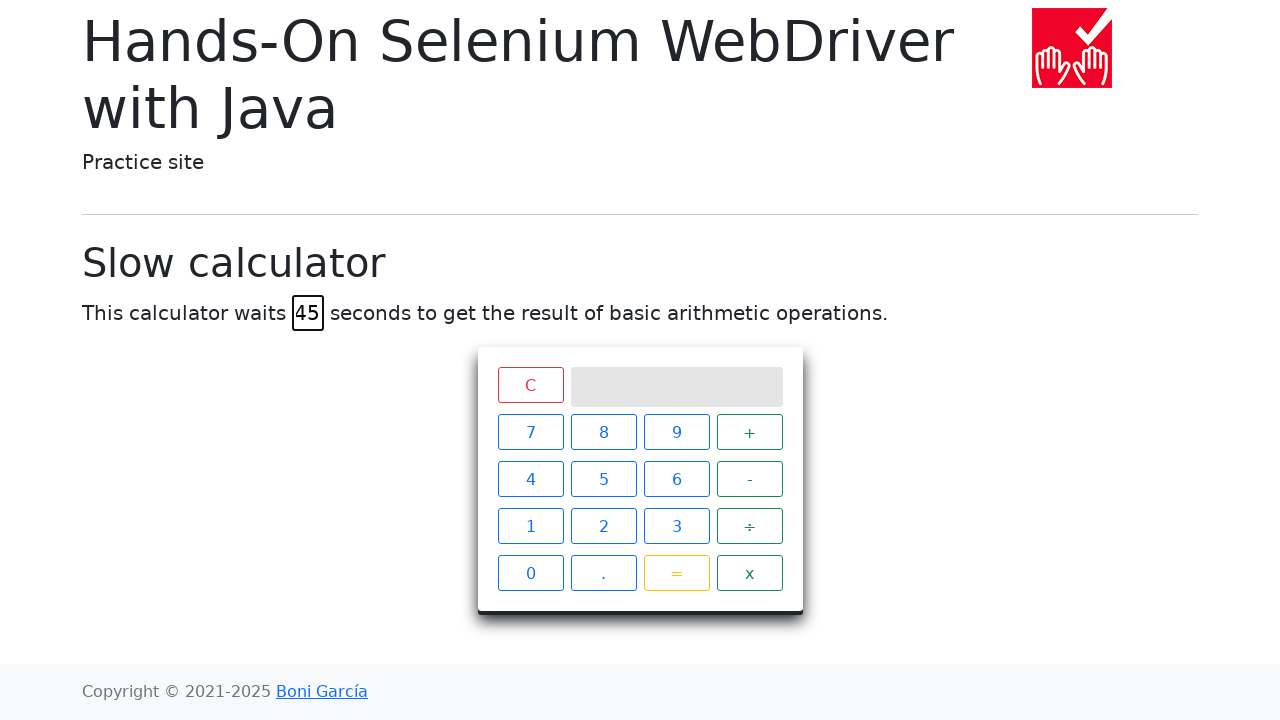

Clicked calculator button '7' at (530, 432) on xpath=//span[text()='7']
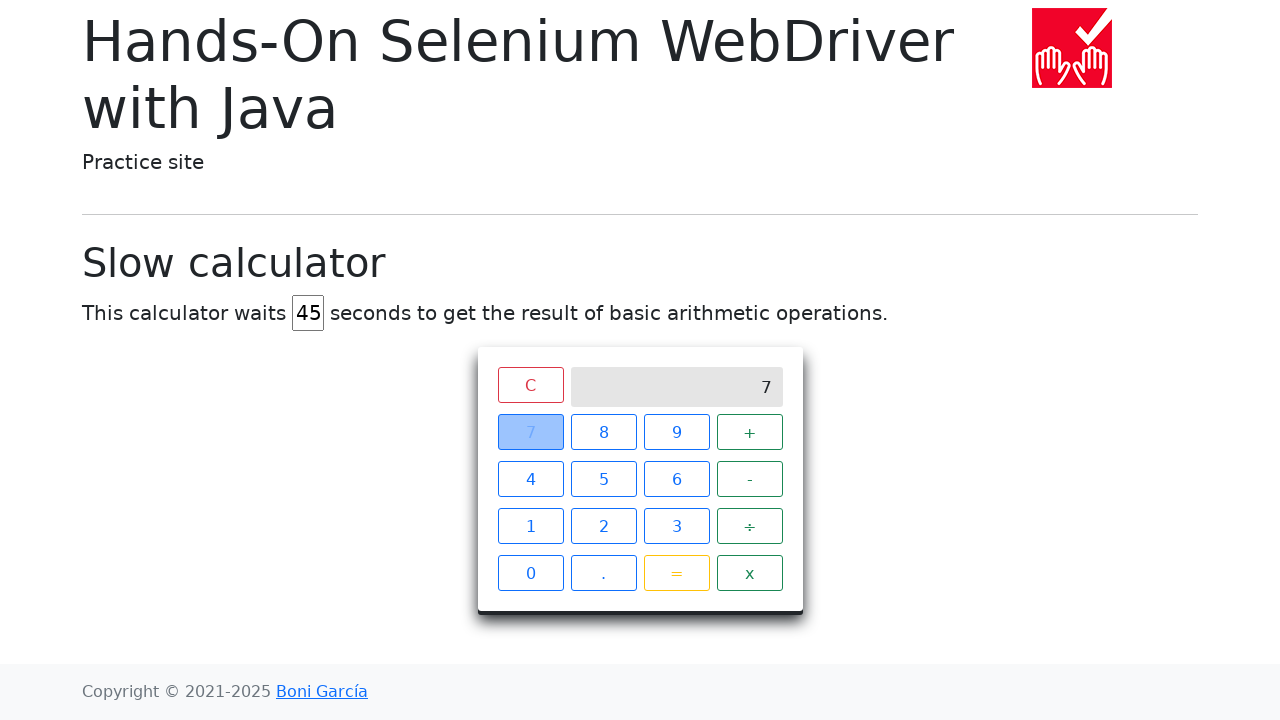

Clicked calculator button '+' at (750, 432) on xpath=//span[text()='+']
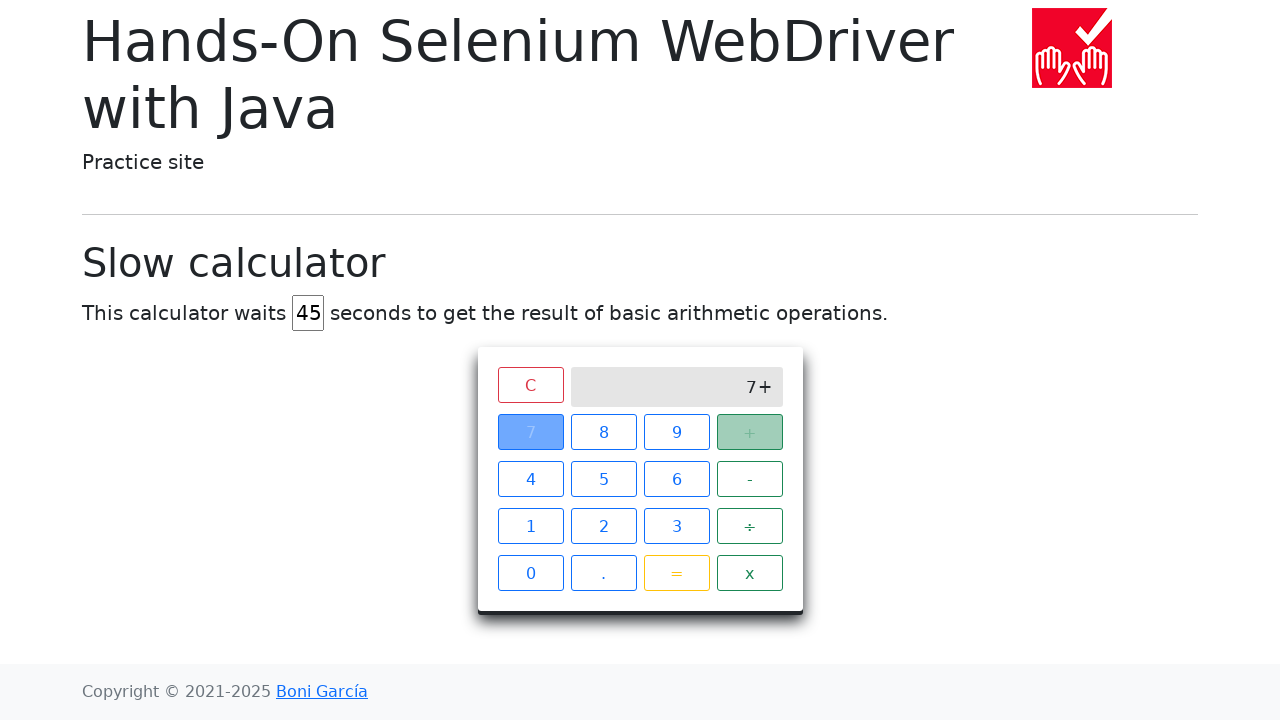

Clicked calculator button '8' at (604, 432) on xpath=//span[text()='8']
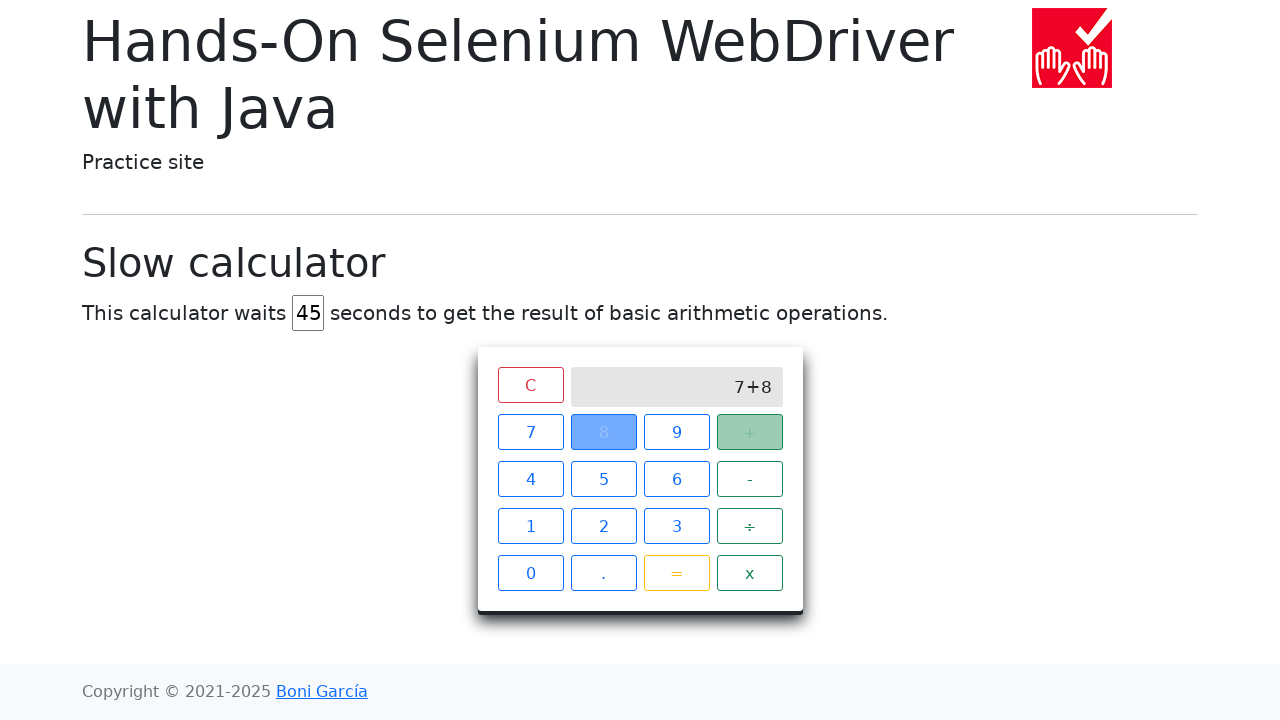

Clicked calculator button '=' to perform addition at (676, 573) on xpath=//span[text()='=']
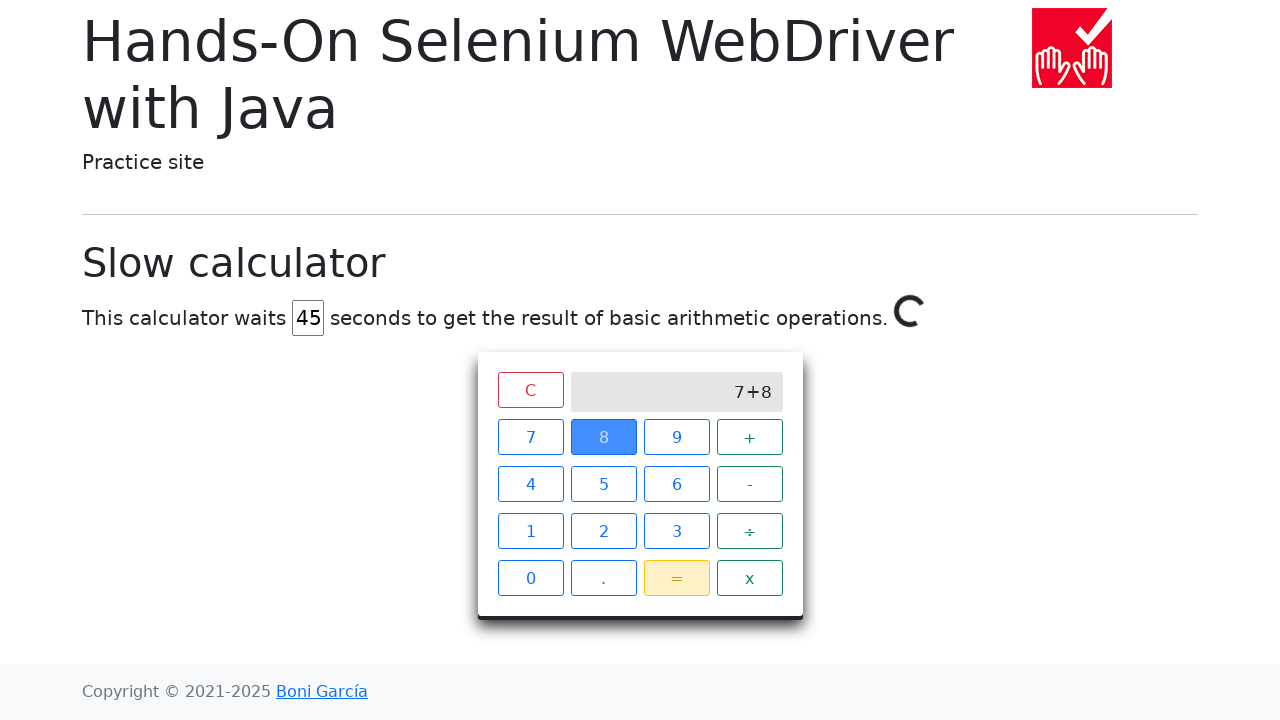

Waited for calculator result '15' to appear after 45-second delay
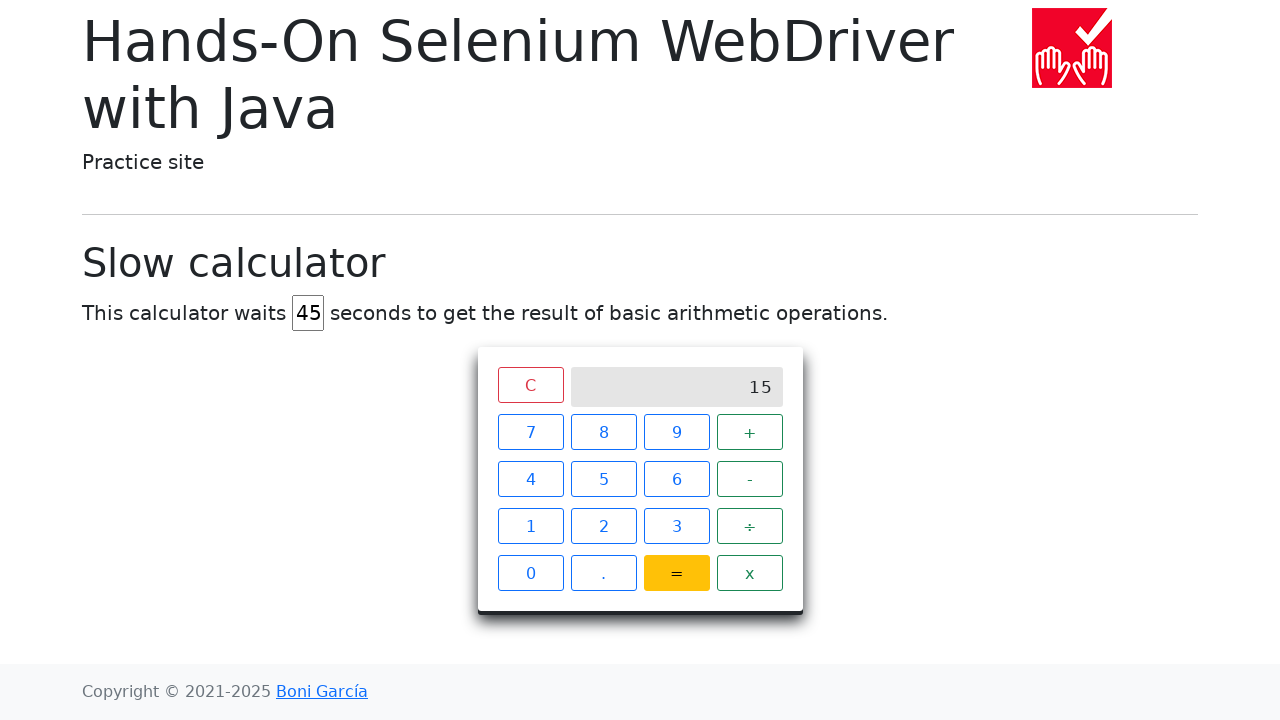

Retrieved result text from calculator screen
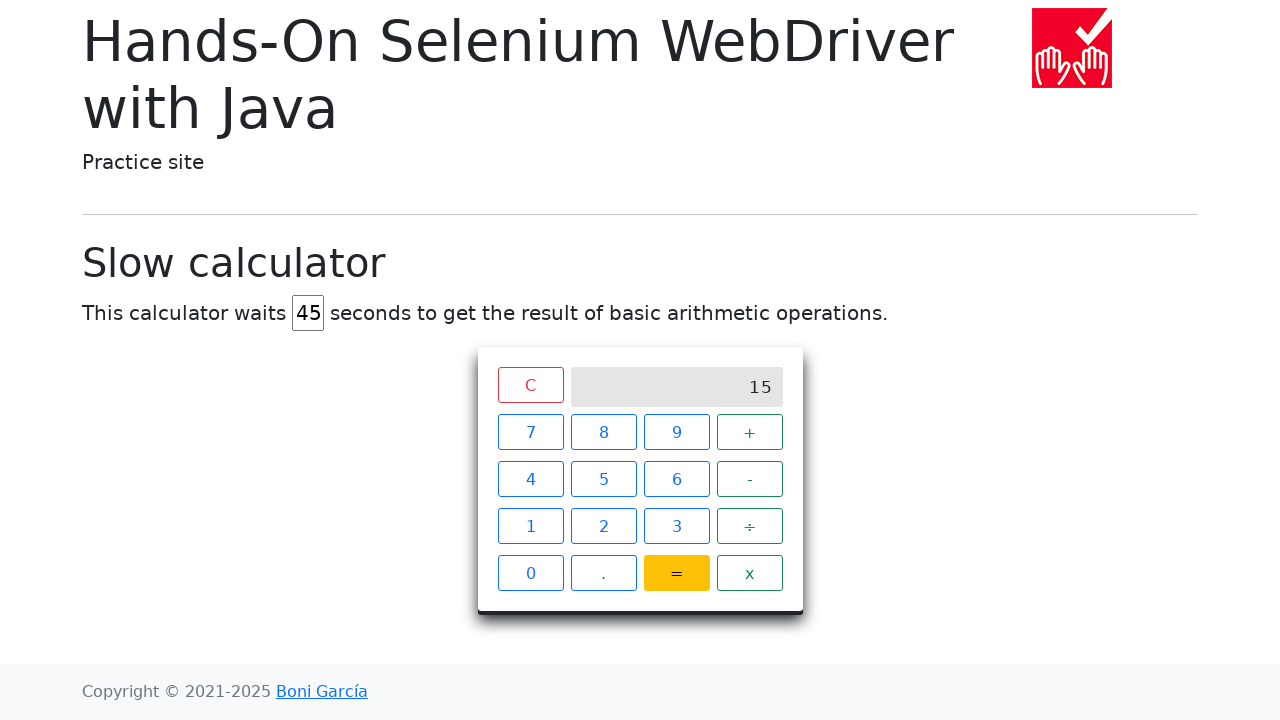

Verified that the calculator result equals 15
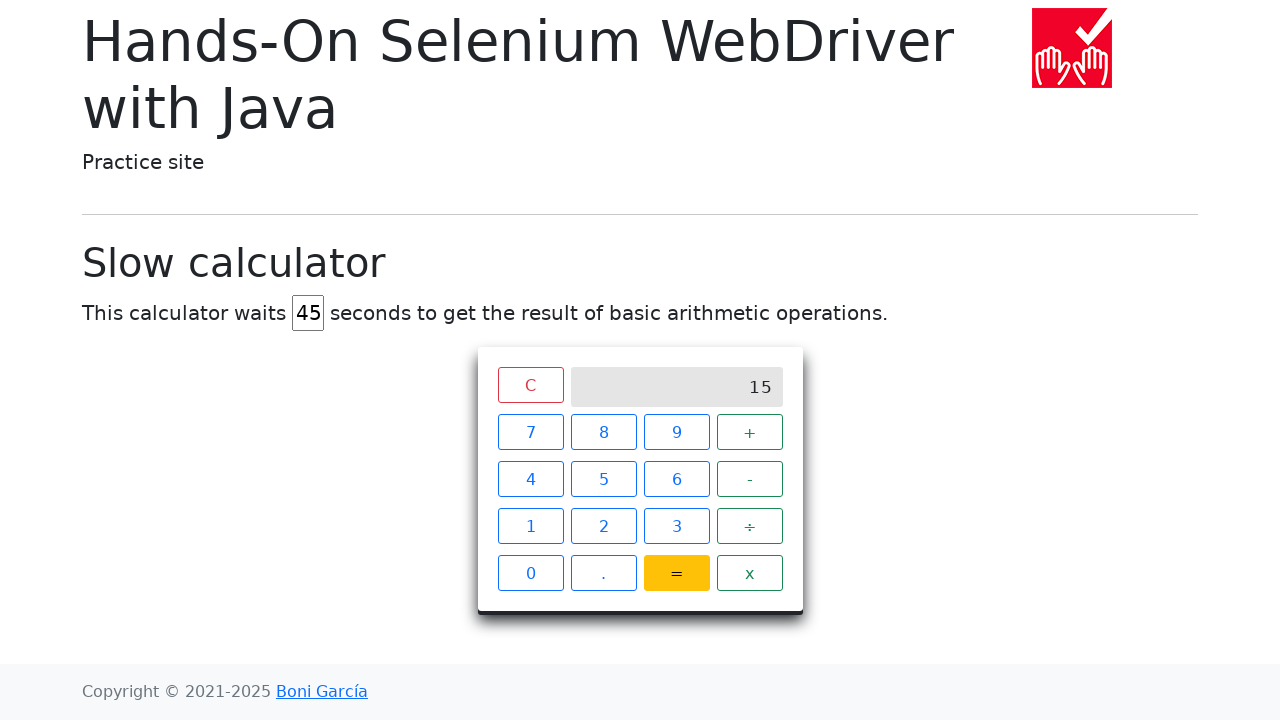

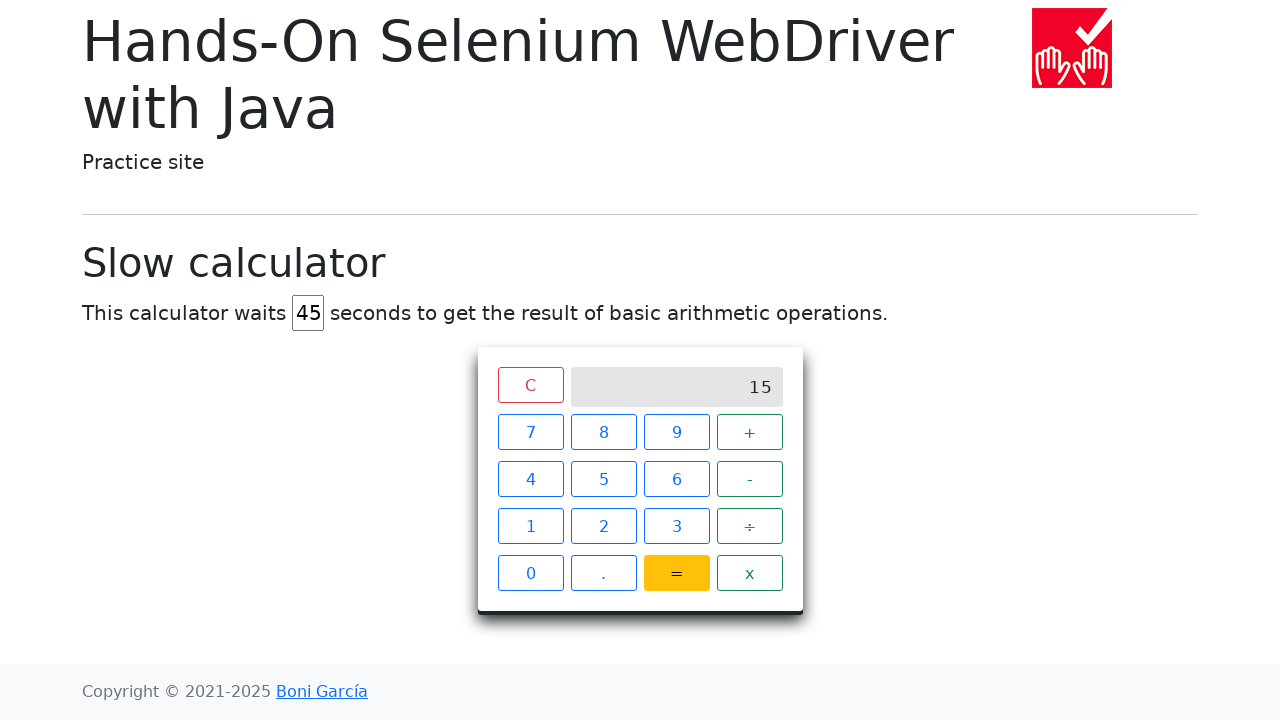